Hovers over the first figure, clicks the revealed link, and verifies navigation to the first user profile

Starting URL: https://the-internet.herokuapp.com/hovers

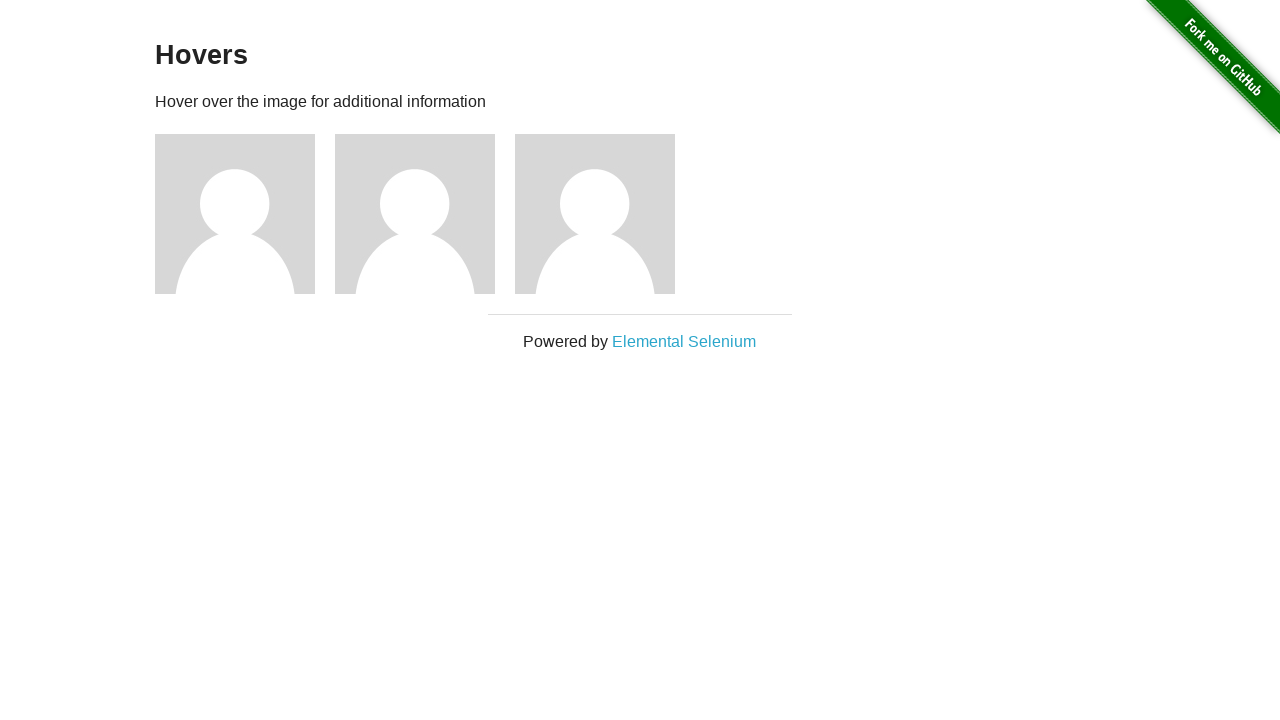

Hovered over the first figure element at (245, 214) on .figure >> nth=0
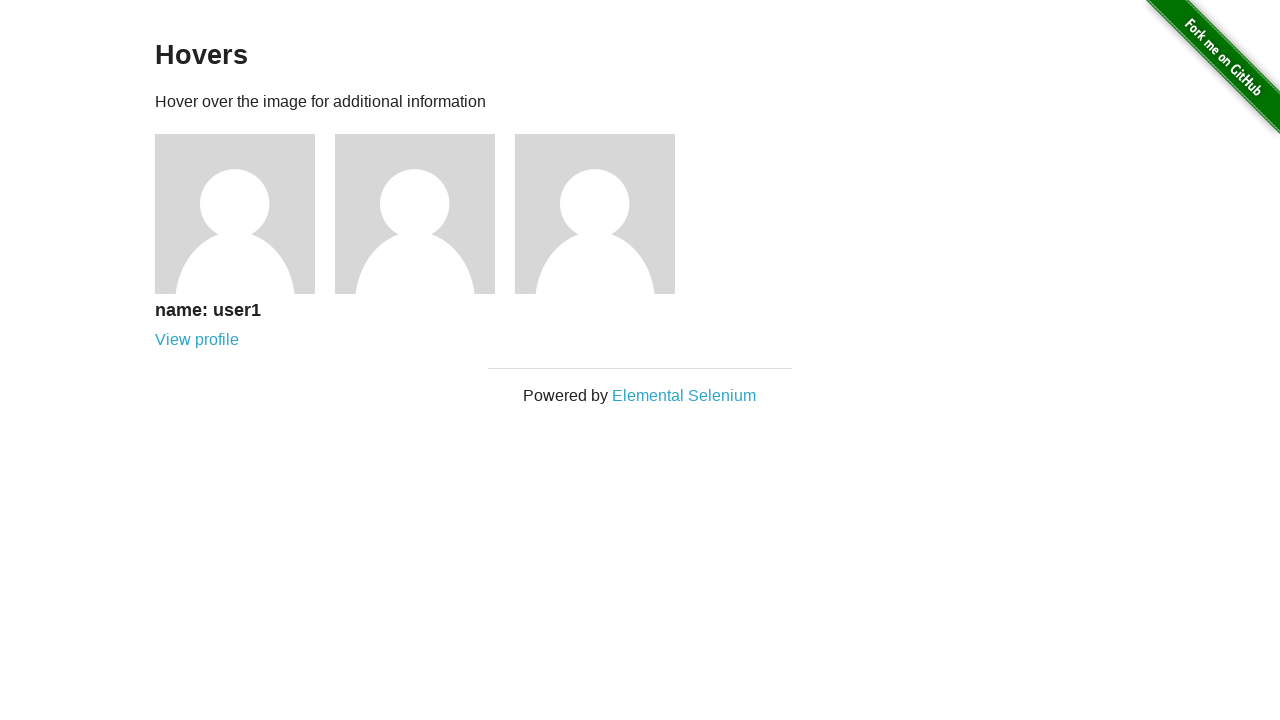

Clicked the revealed link in the first figure's figcaption at (197, 340) on .figure >> nth=0 >> .figcaption a
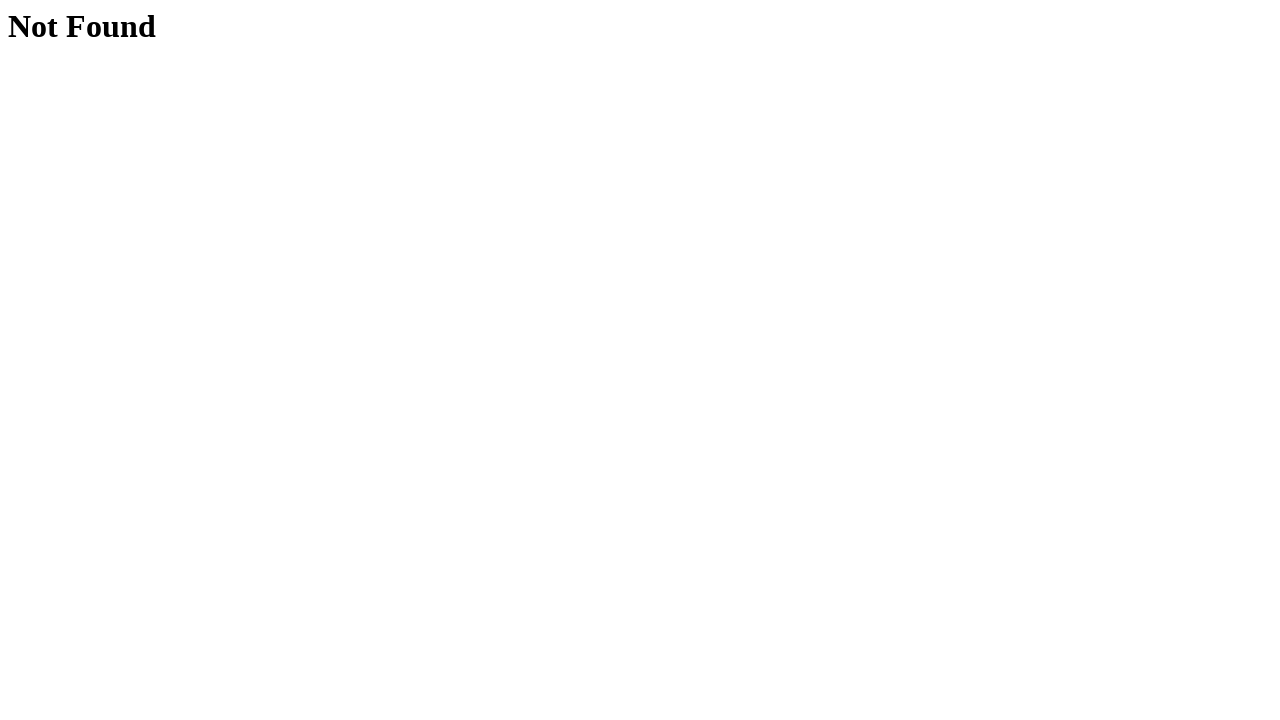

Verified navigation to the first user profile URL (users/1)
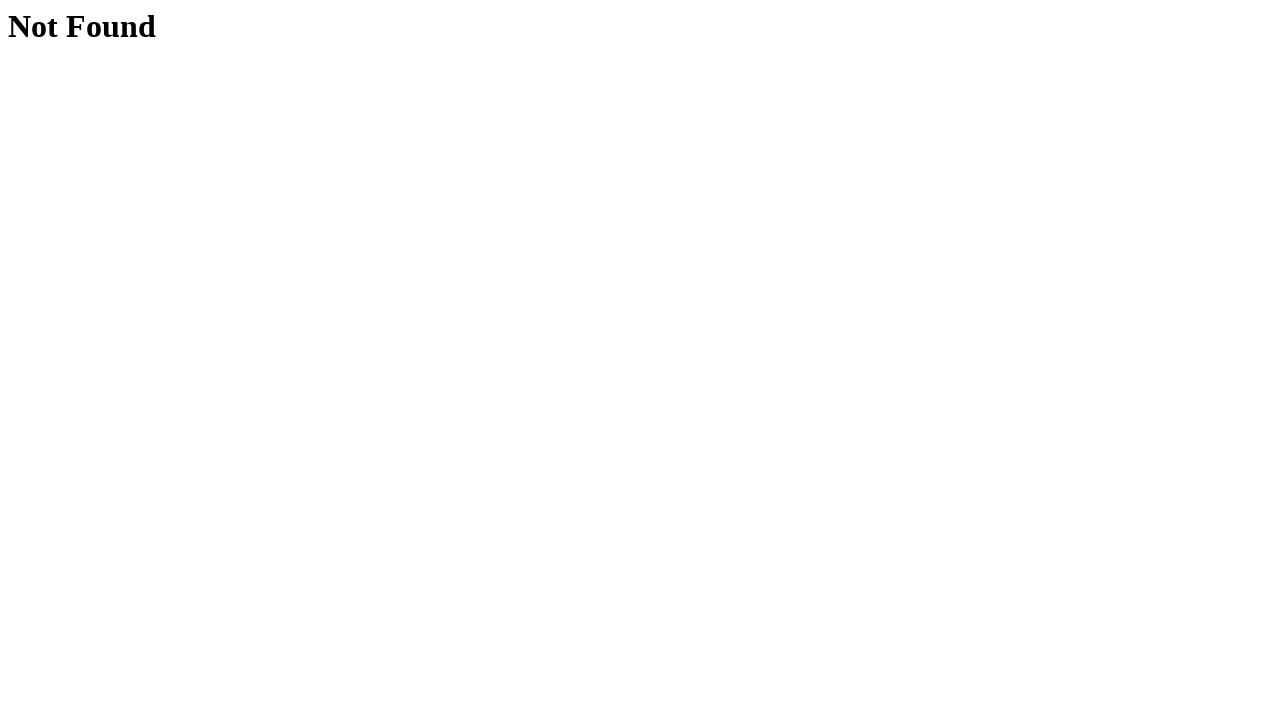

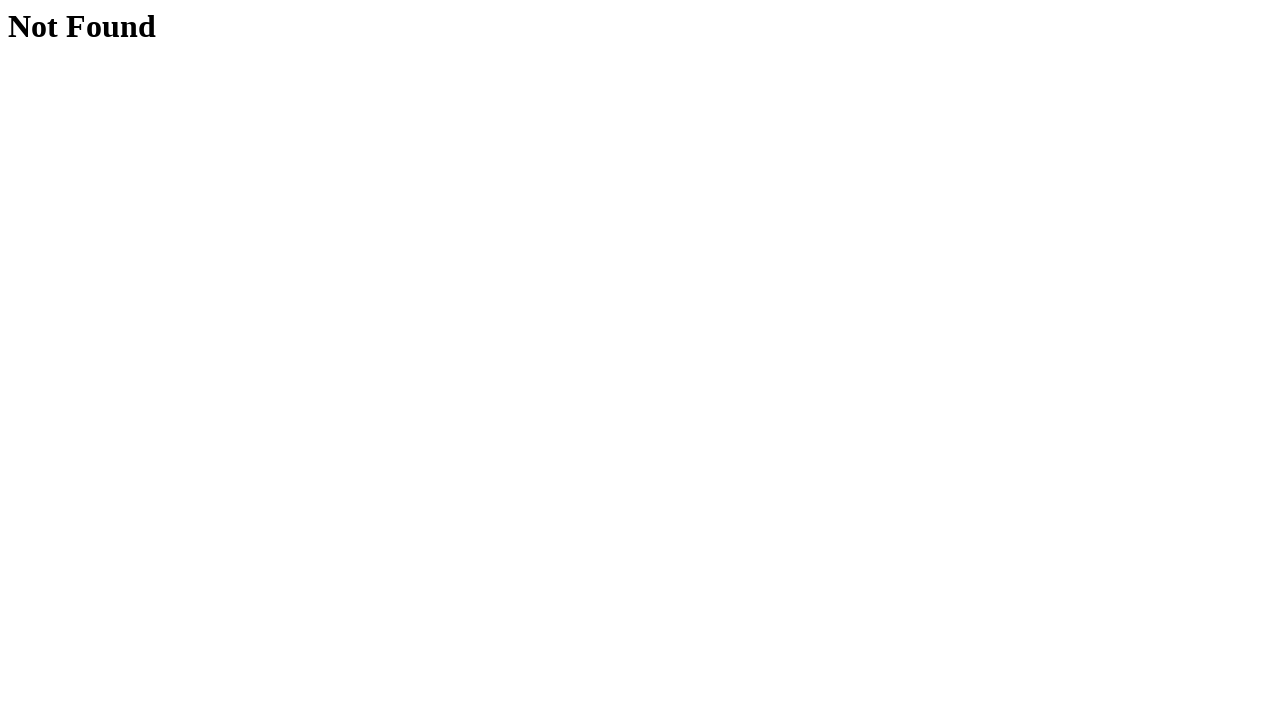